Tests keyboard key press functionality by sending a space key to an input element and verifying the result text displays the correct key pressed, then sends a left arrow key using action builder and verifies that result as well.

Starting URL: http://the-internet.herokuapp.com/key_presses

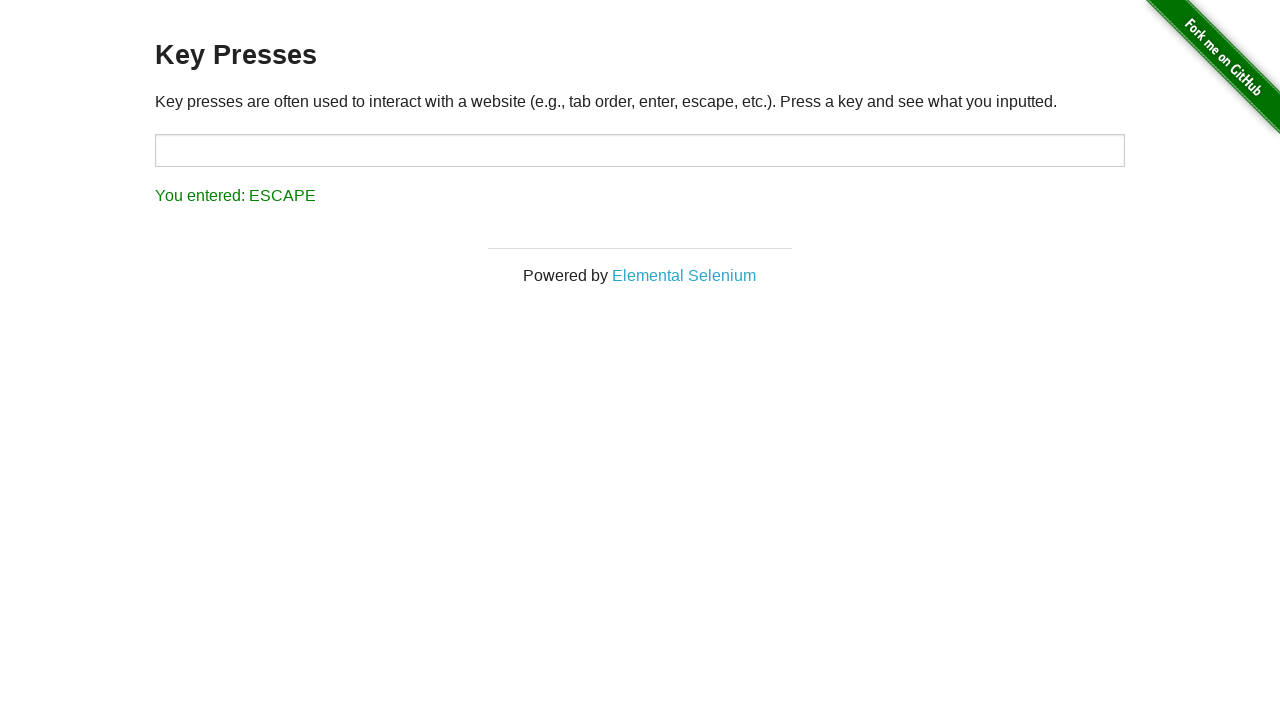

Pressed Space key on target input element on #target
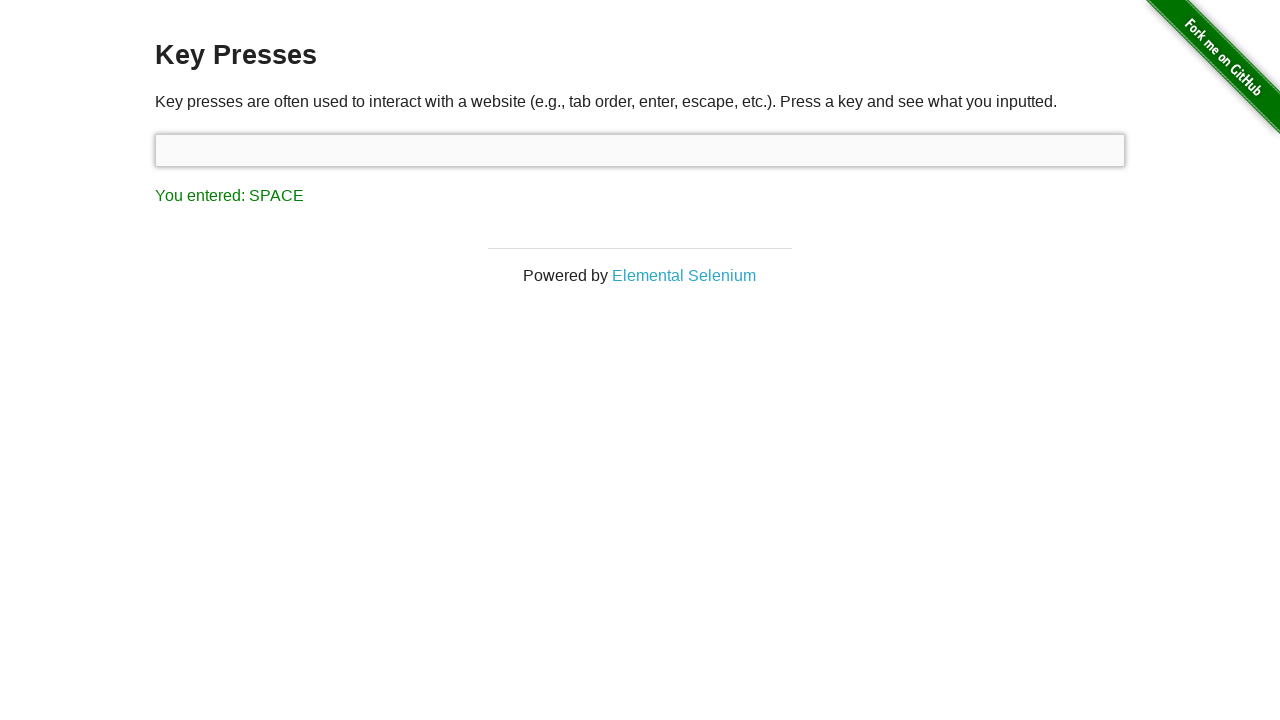

Verified result text displays 'You entered: SPACE'
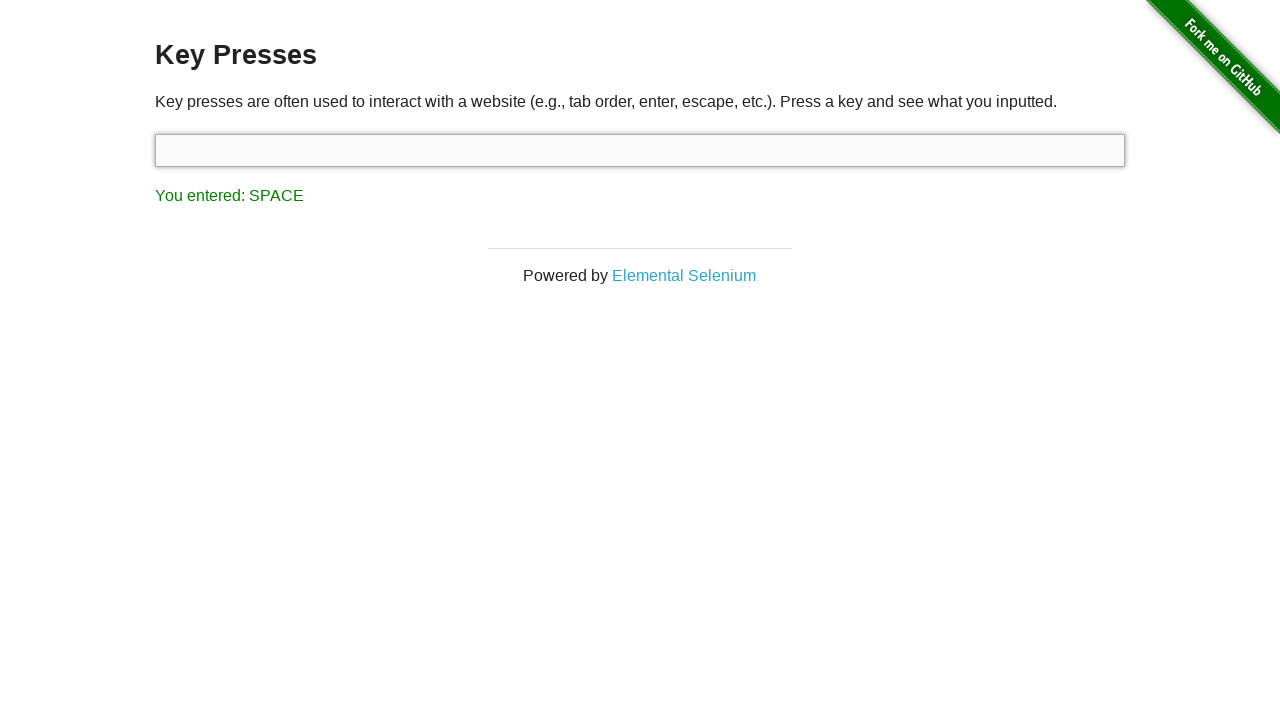

Pressed Left Arrow key using keyboard action builder
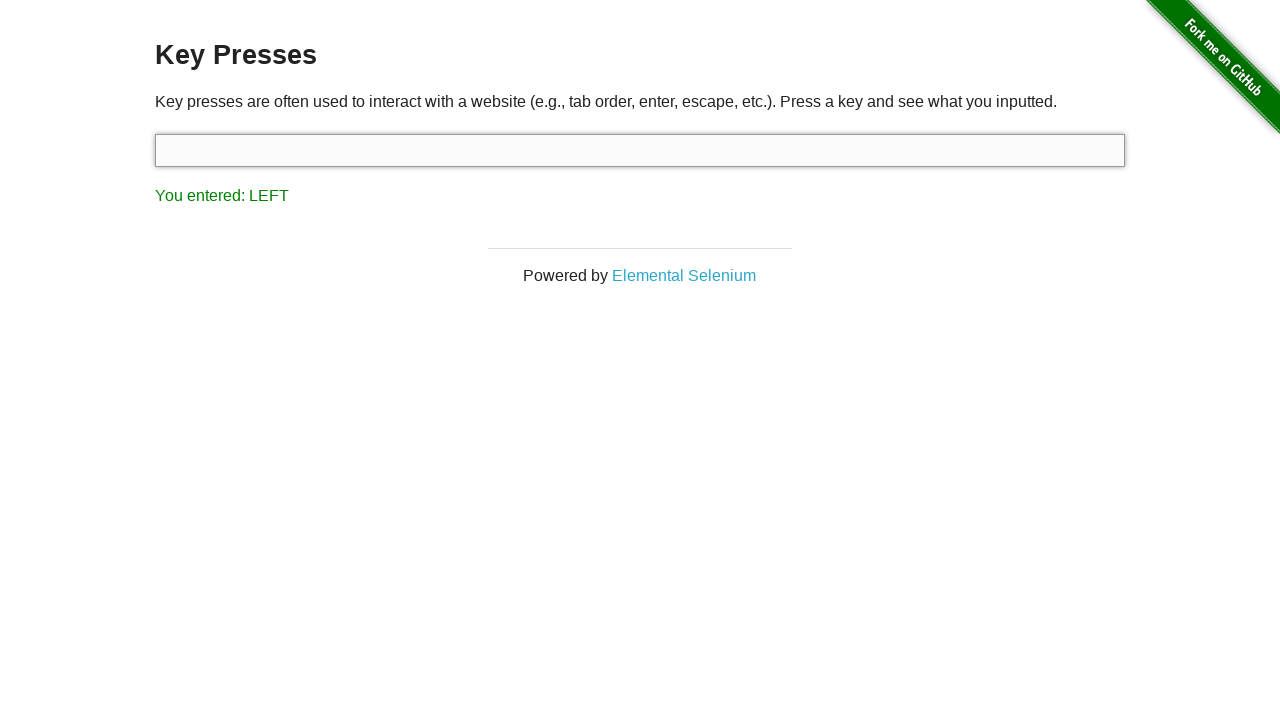

Verified result text displays 'You entered: LEFT'
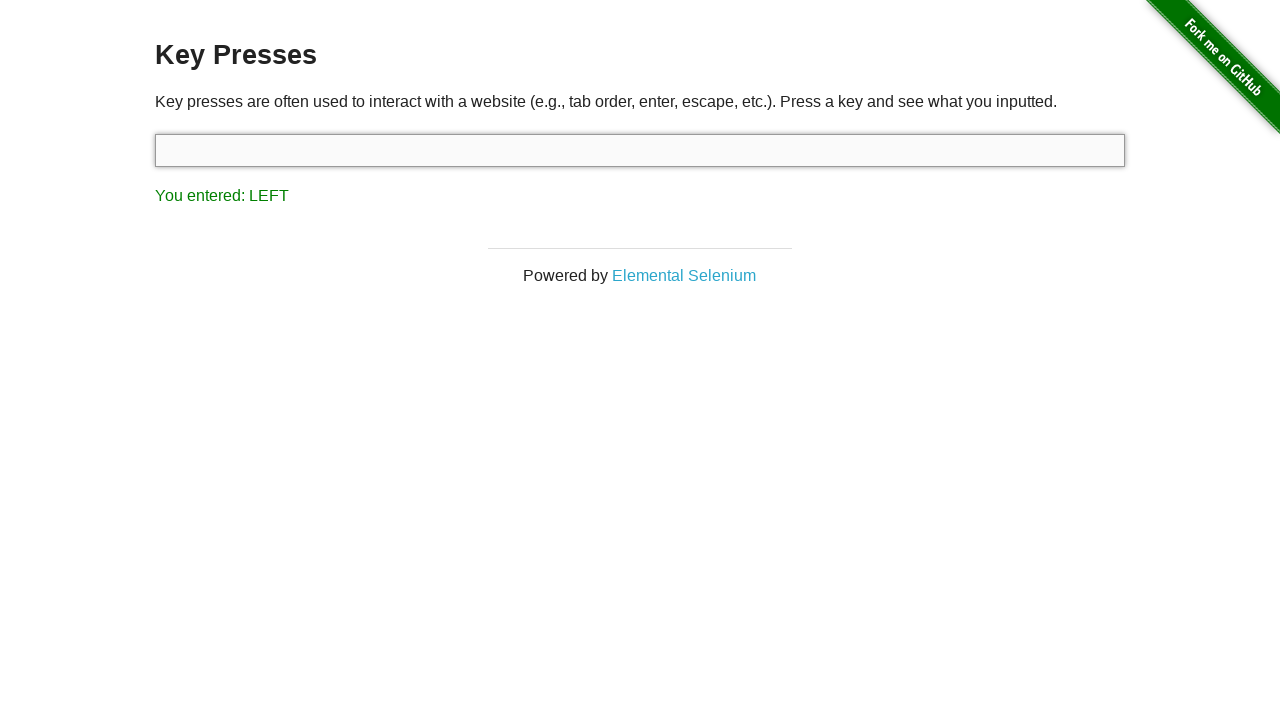

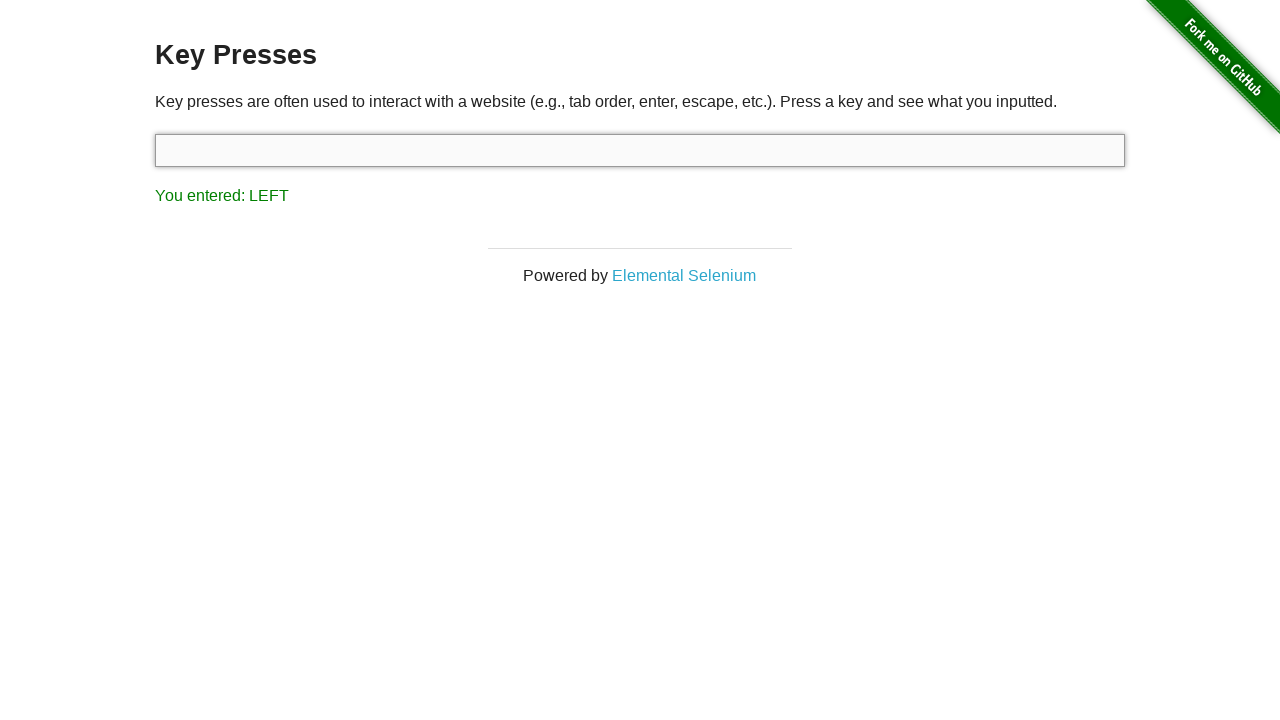